Tests radio button and checkbox handling by selecting gender radio buttons and automation testing checkboxes on a sample form

Starting URL: https://artoftesting.com/sampleSiteForSelenium.html

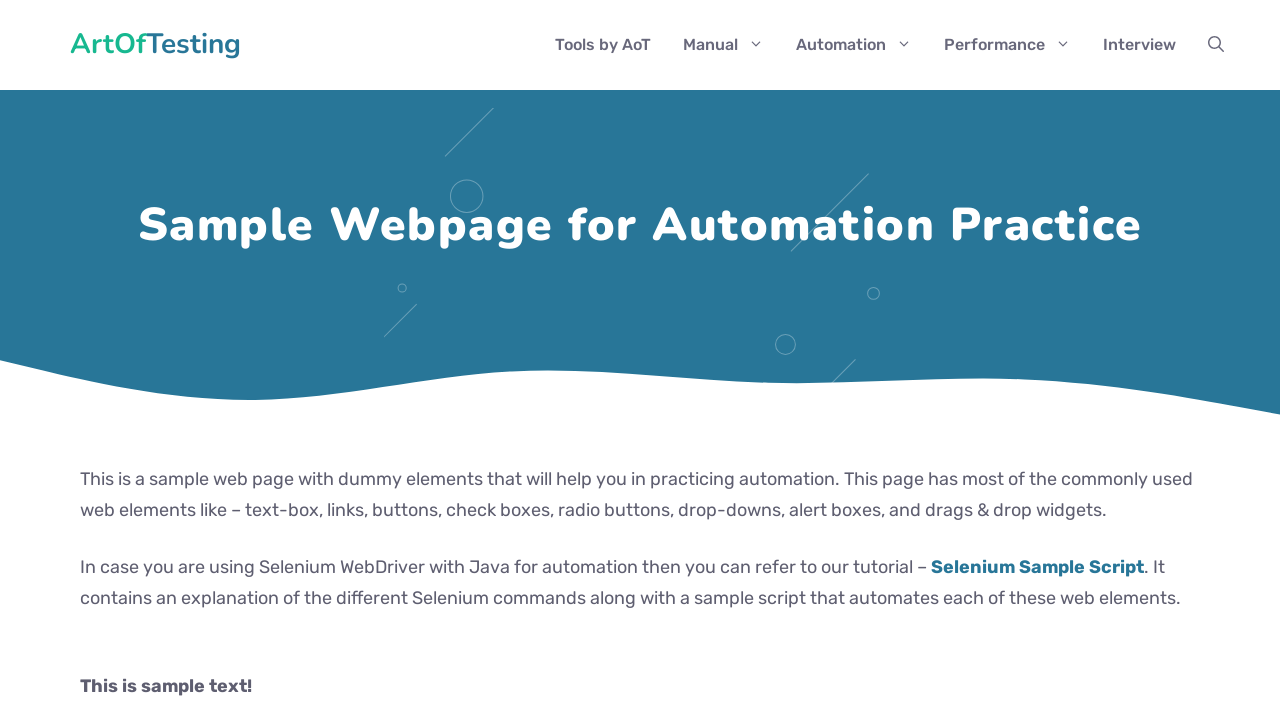

Scrolled down 200px to make form elements visible on div.addthis_bar_x.icon-arrow-up
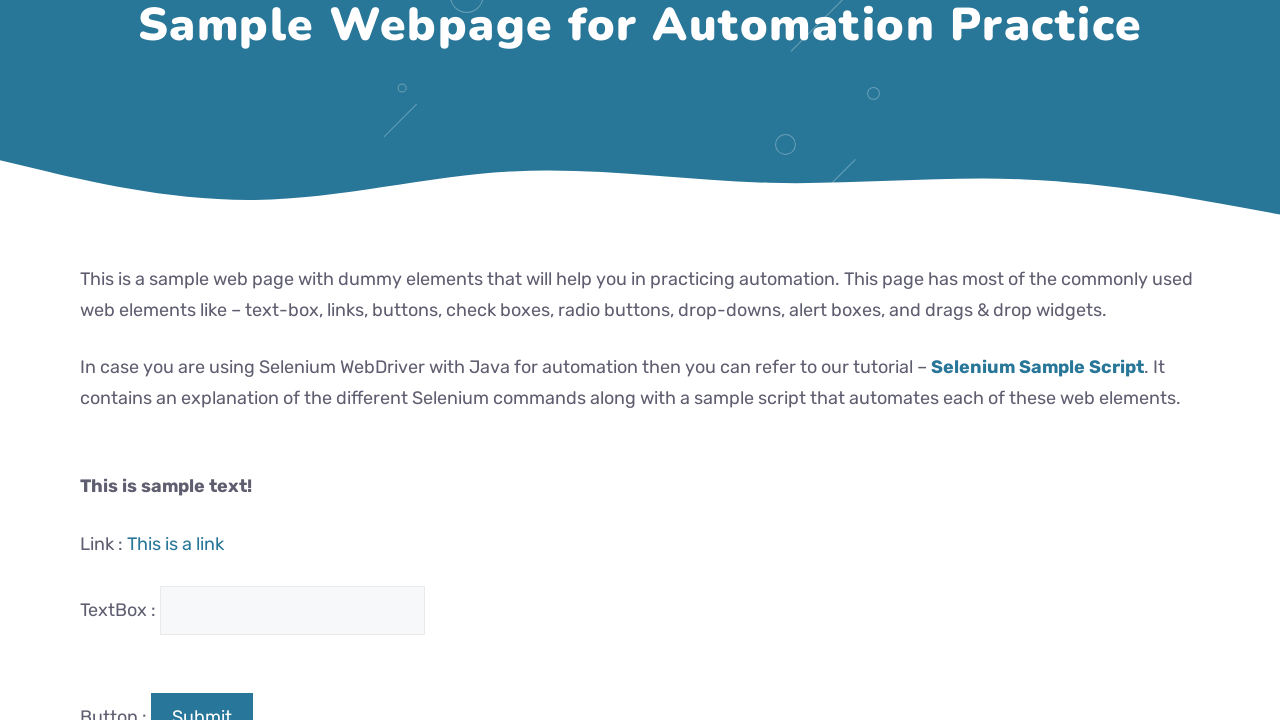

Male radio button was not checked, clicked male radio button at (86, 360) on input#male
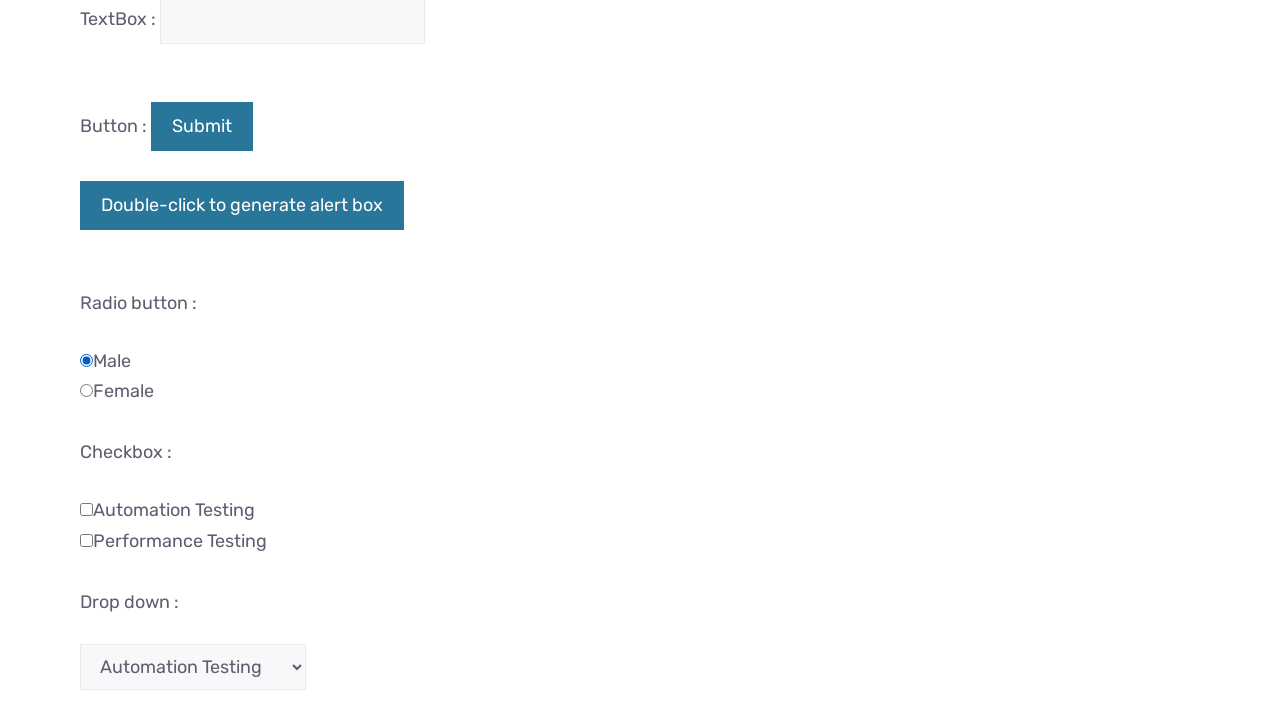

Automation checkbox was not checked, clicked automation checkbox at (86, 509) on input.Automation
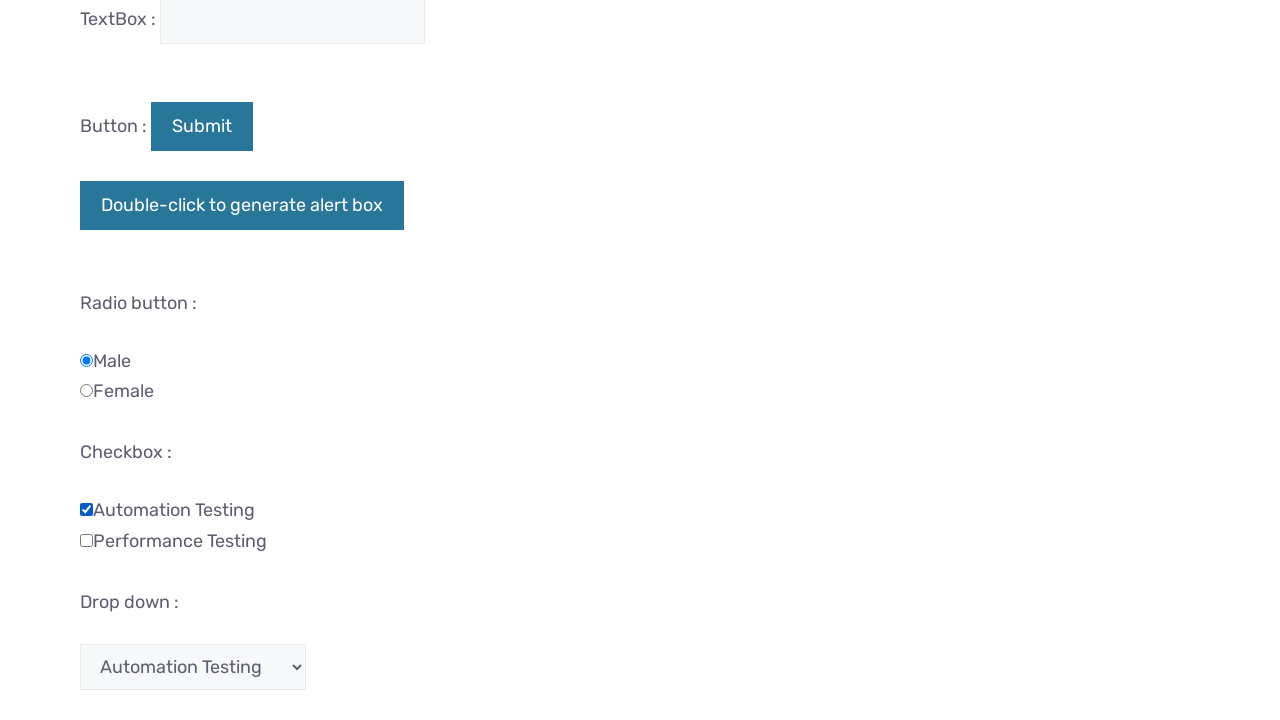

Clicked performance checkbox at (86, 540) on input.Performance
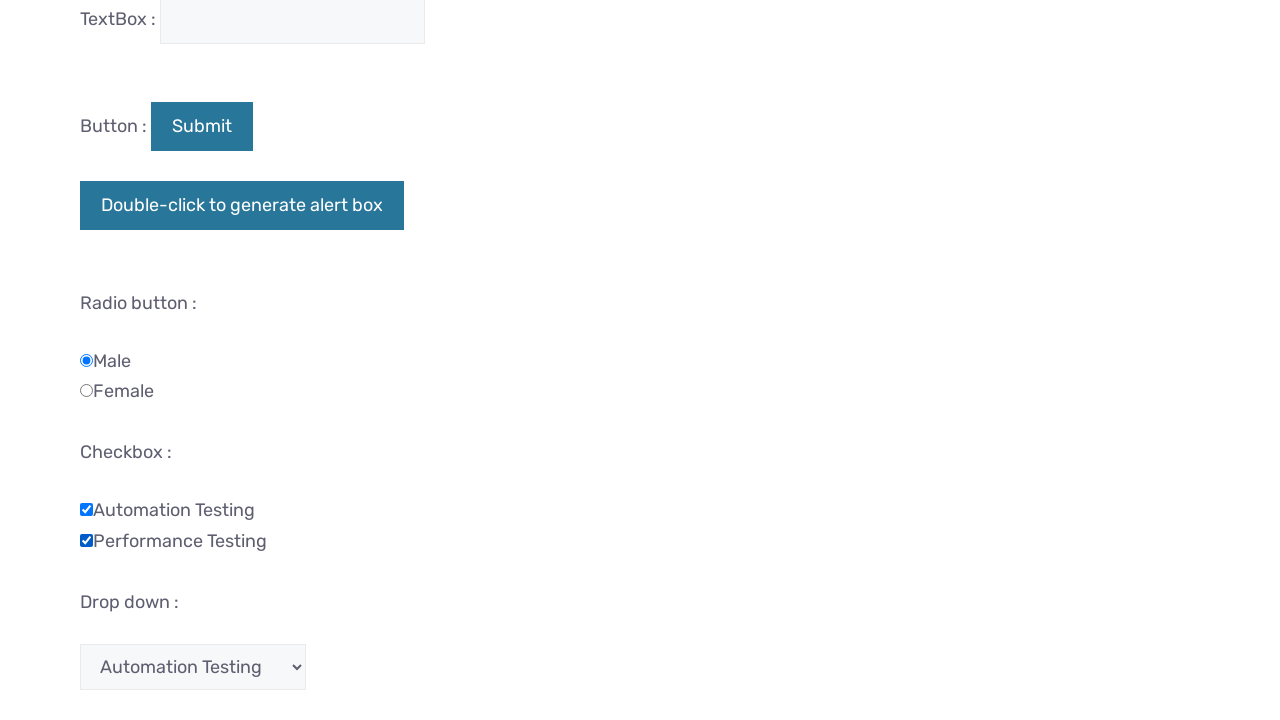

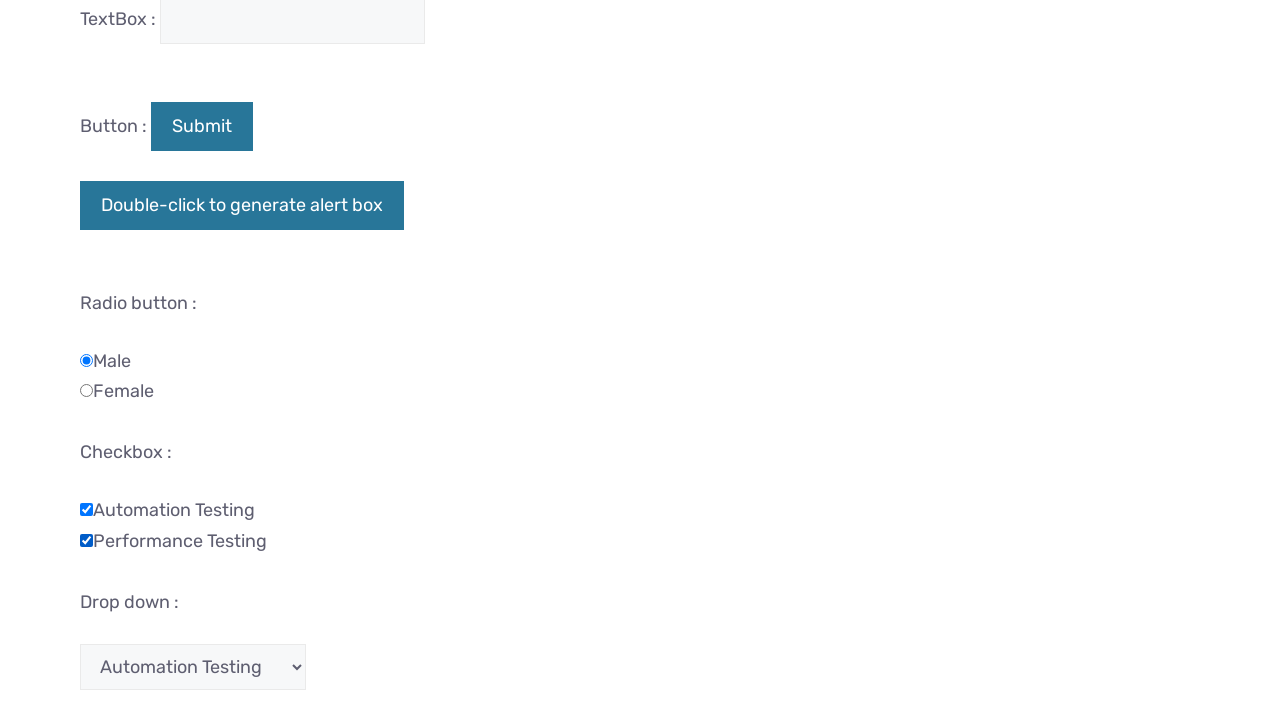